Tests registration form validation for password minimum length requirement (less than 6 characters)

Starting URL: https://alada.vn/tai-khoan/dang-ky.html

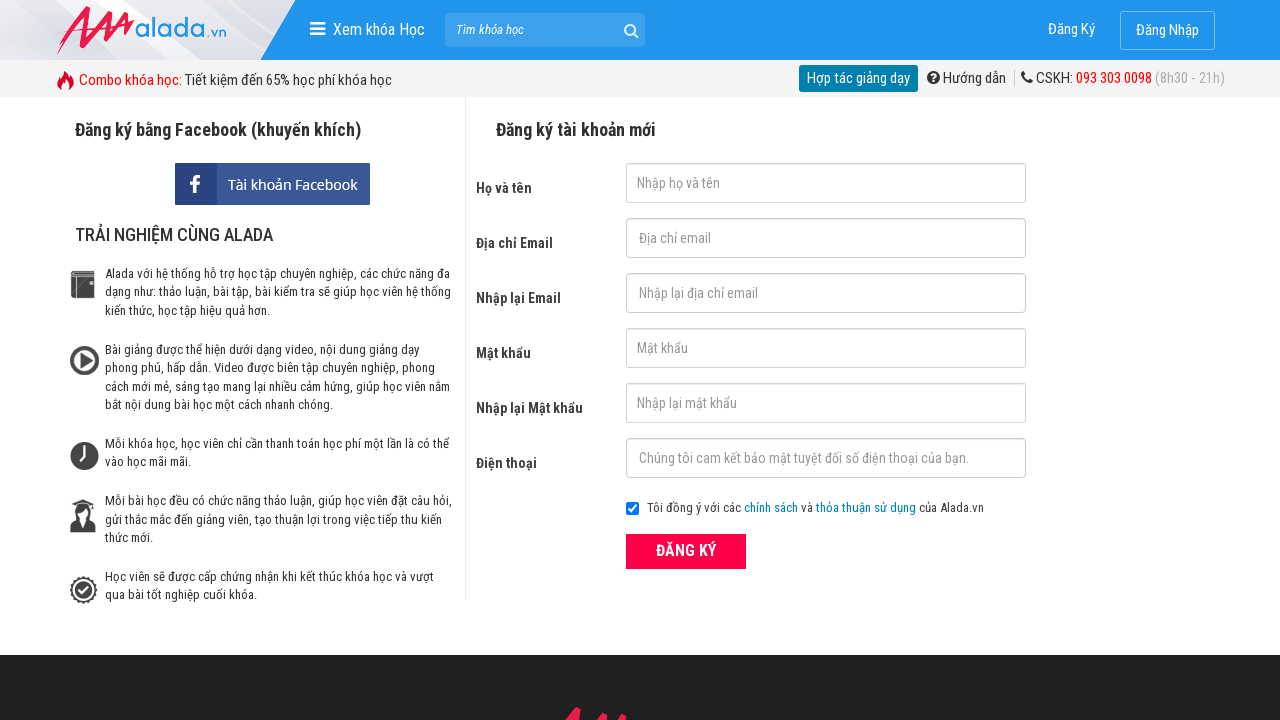

Filled first name field with 'Tinh Nguyen' on #txtFirstname
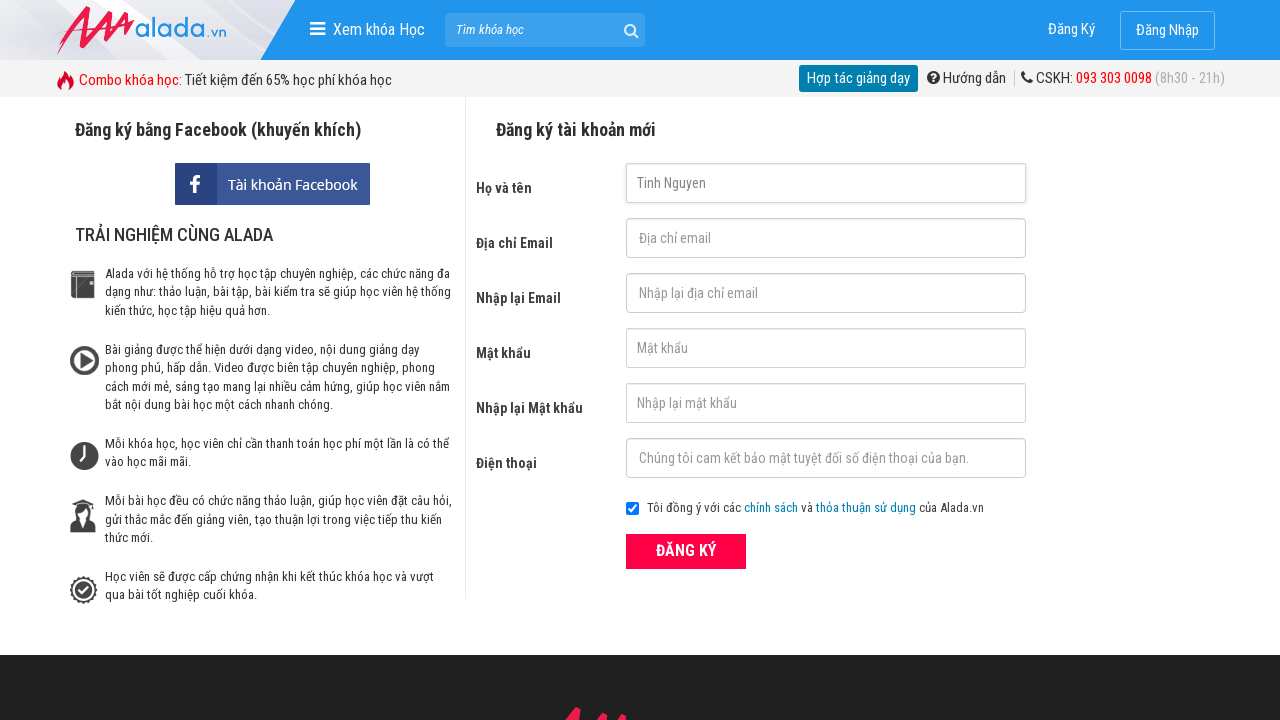

Filled email field with 'tinh@gmail.com' on #txtEmail
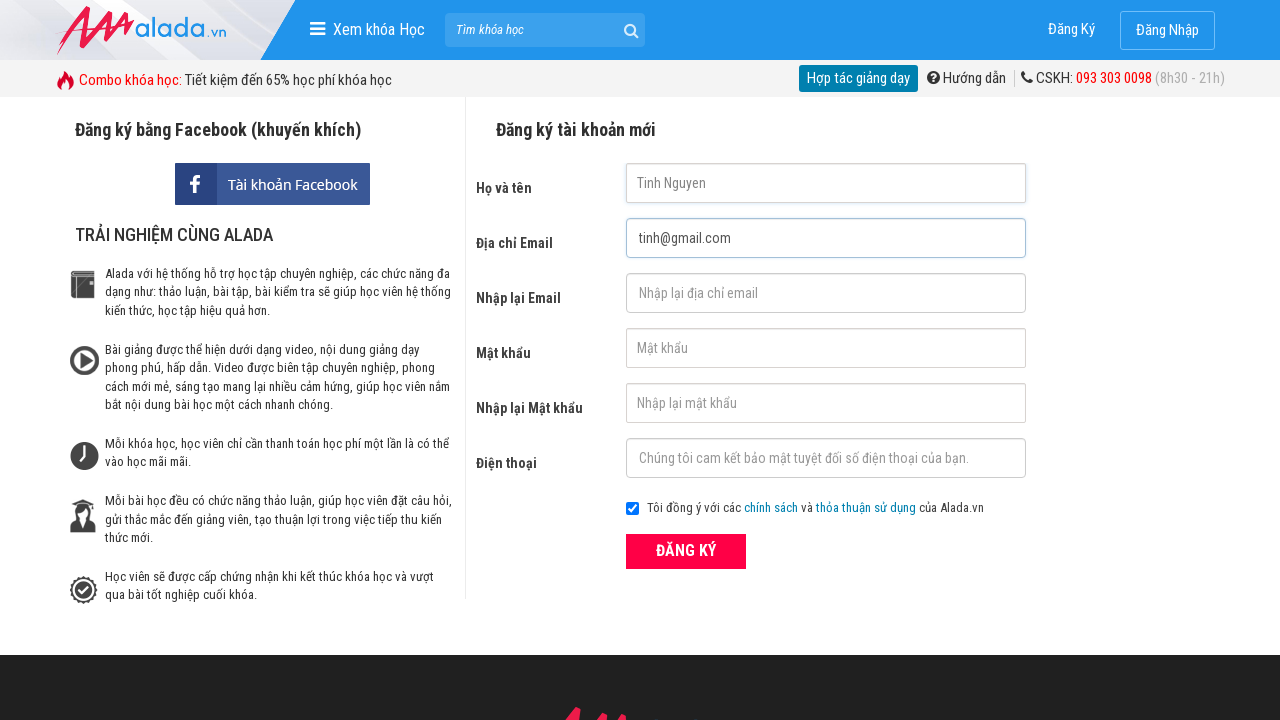

Filled confirm email field with 'tinh@gmail.com' on #txtCEmail
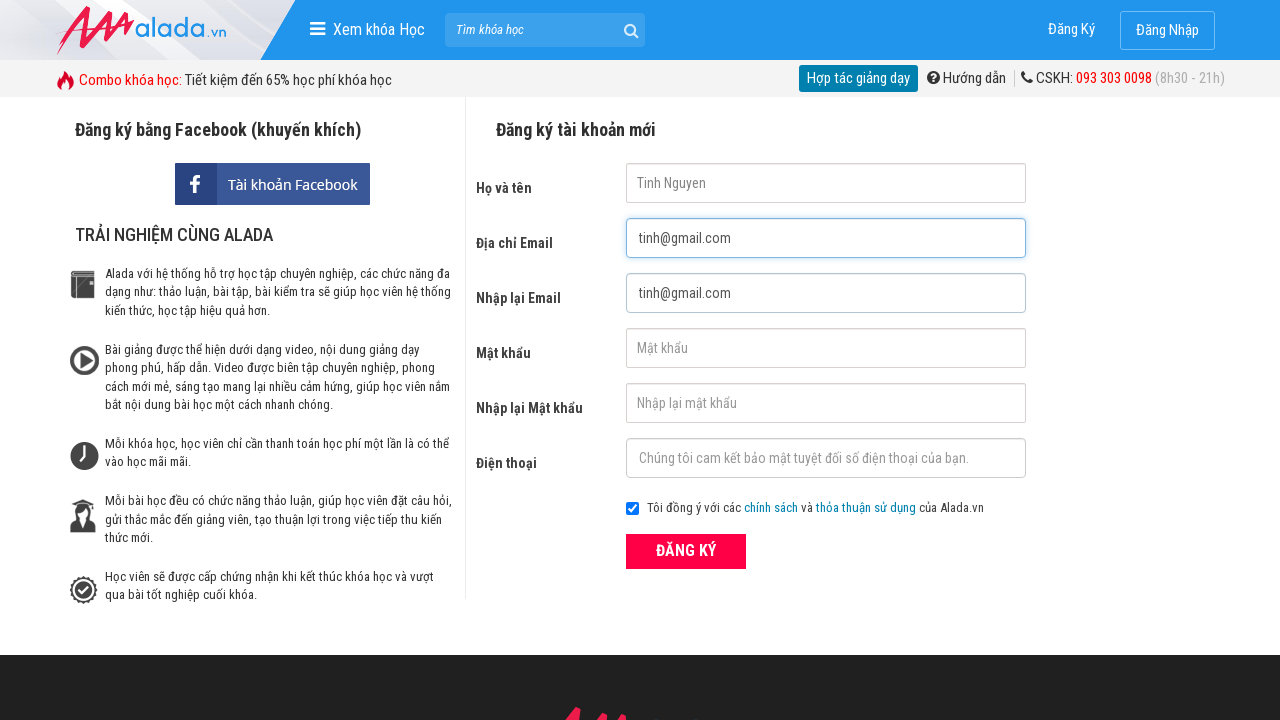

Filled password field with '123' (less than 6 characters) on #txtPassword
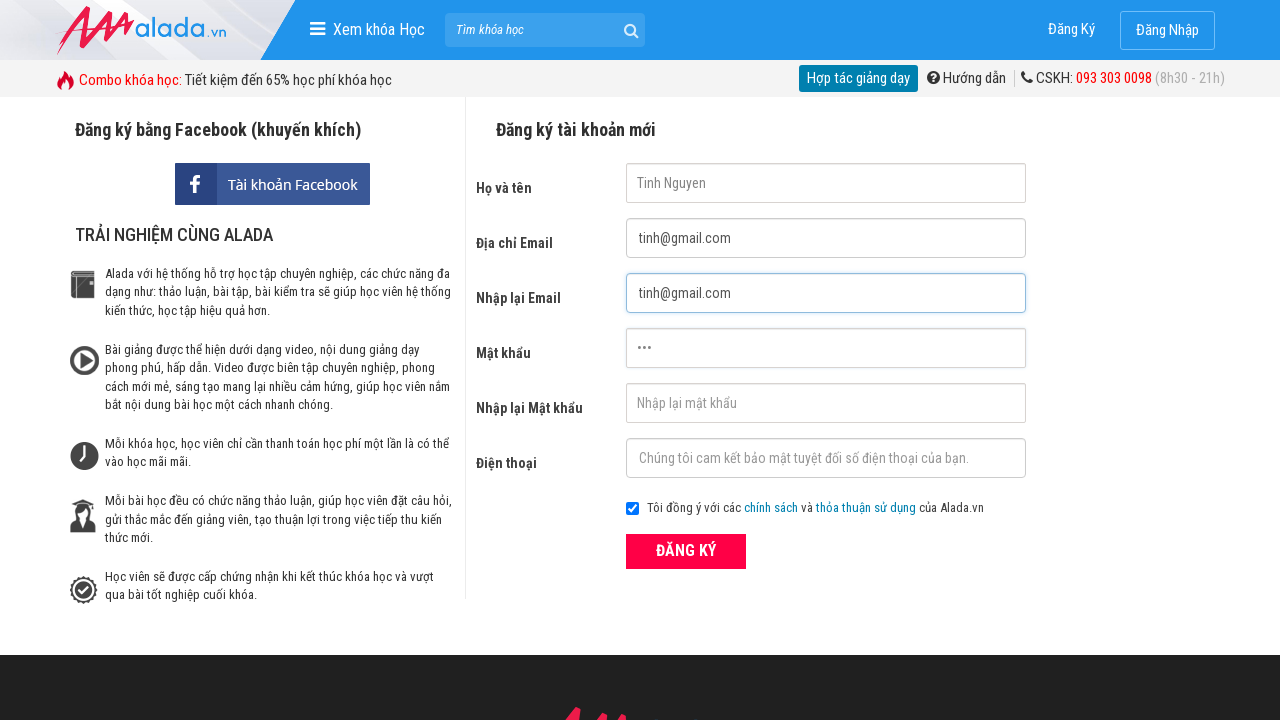

Filled confirm password field with '123' (less than 6 characters) on #txtCPassword
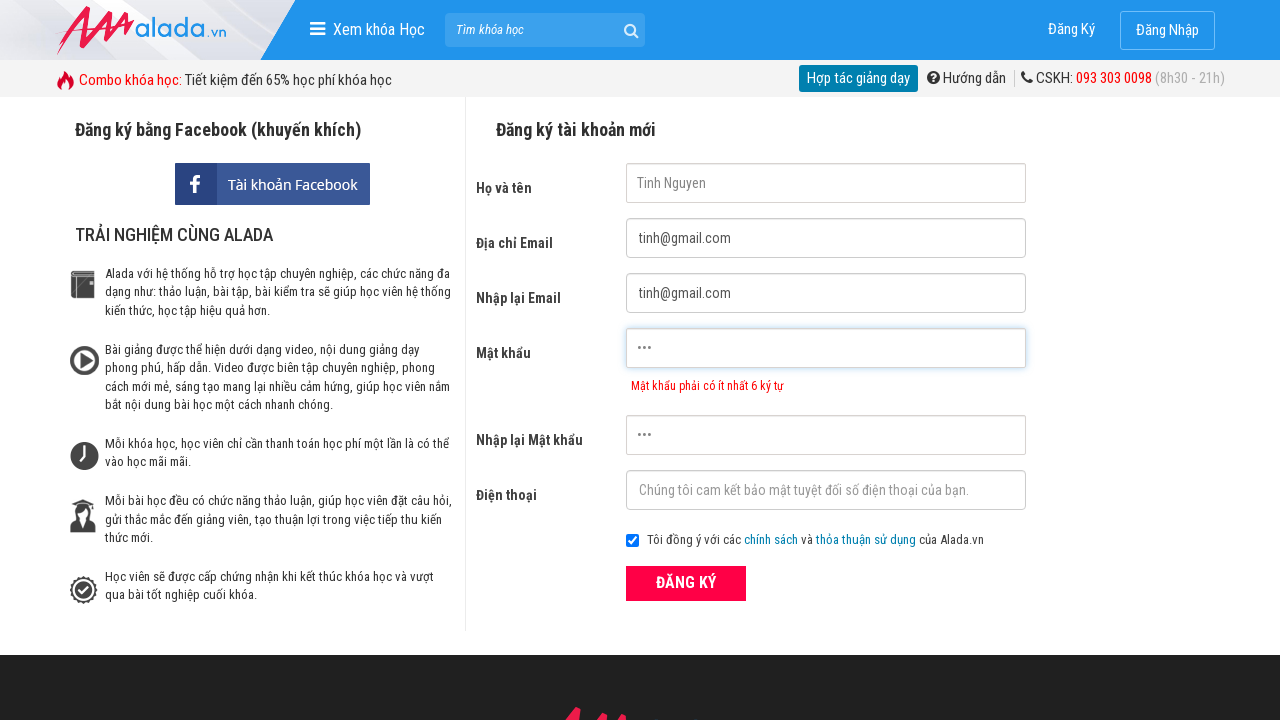

Filled phone field with '0948123111' on #txtPhone
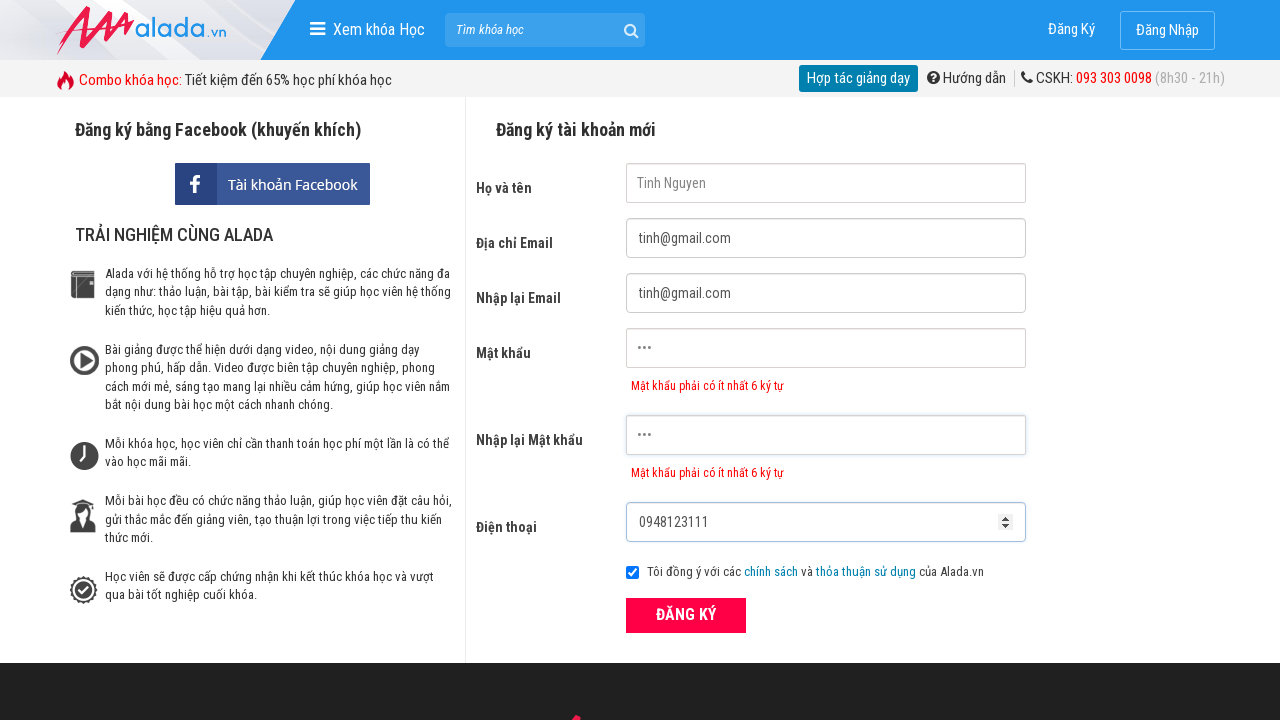

Clicked register button to submit form at (686, 615) on xpath=//div[@class='form frmRegister']//button[text()='ĐĂNG KÝ']
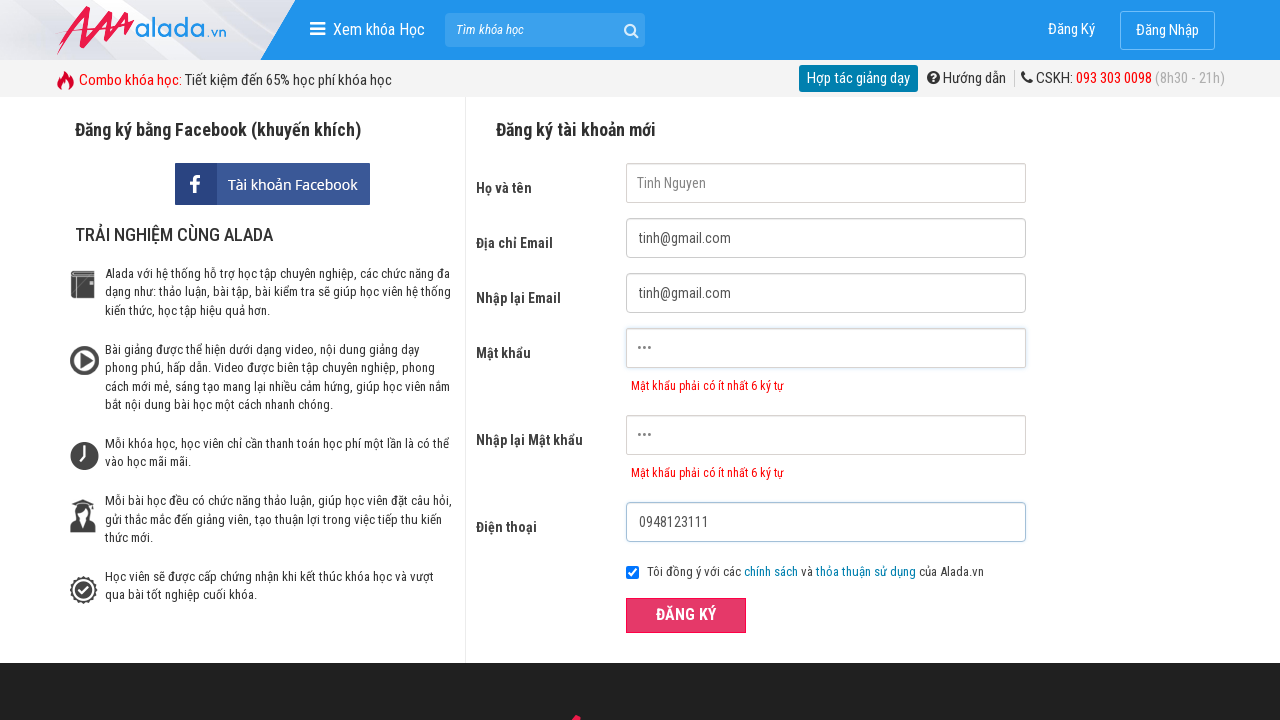

Password error message appeared
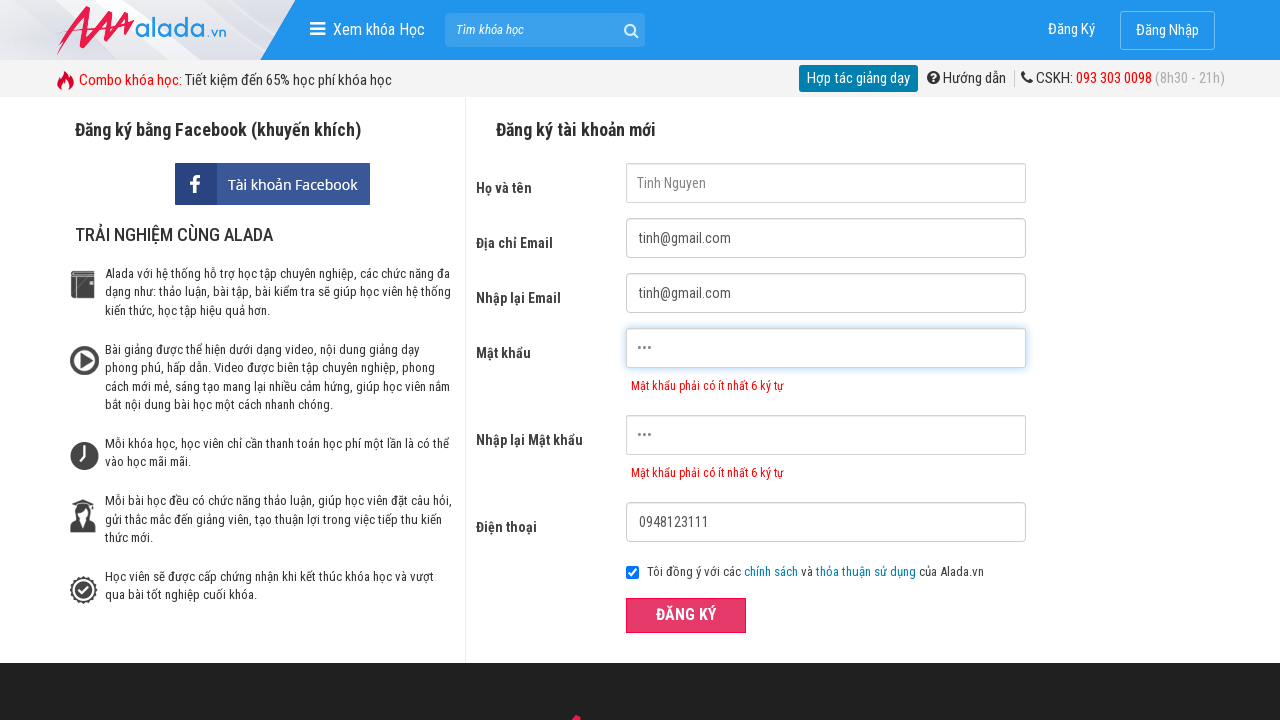

Verified password error message: 'Mật khẩu phải có ít nhất 6 ký tự'
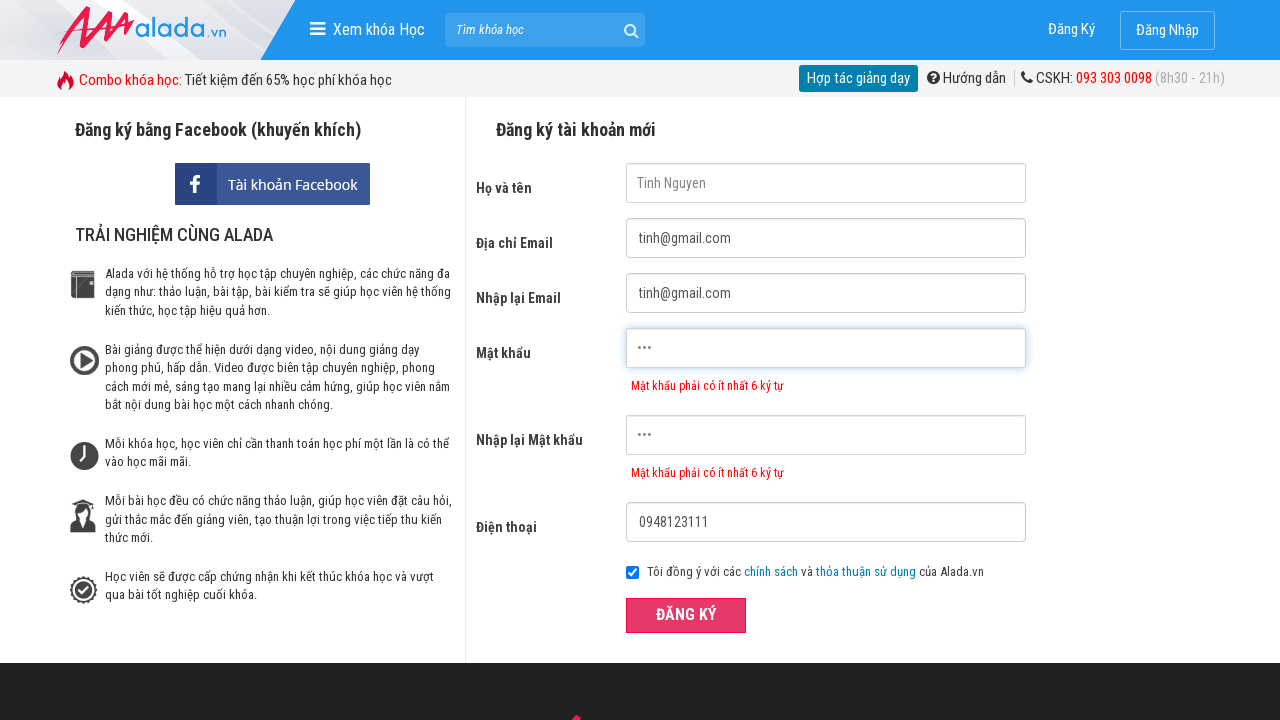

Verified confirm password error message: 'Mật khẩu phải có ít nhất 6 ký tự'
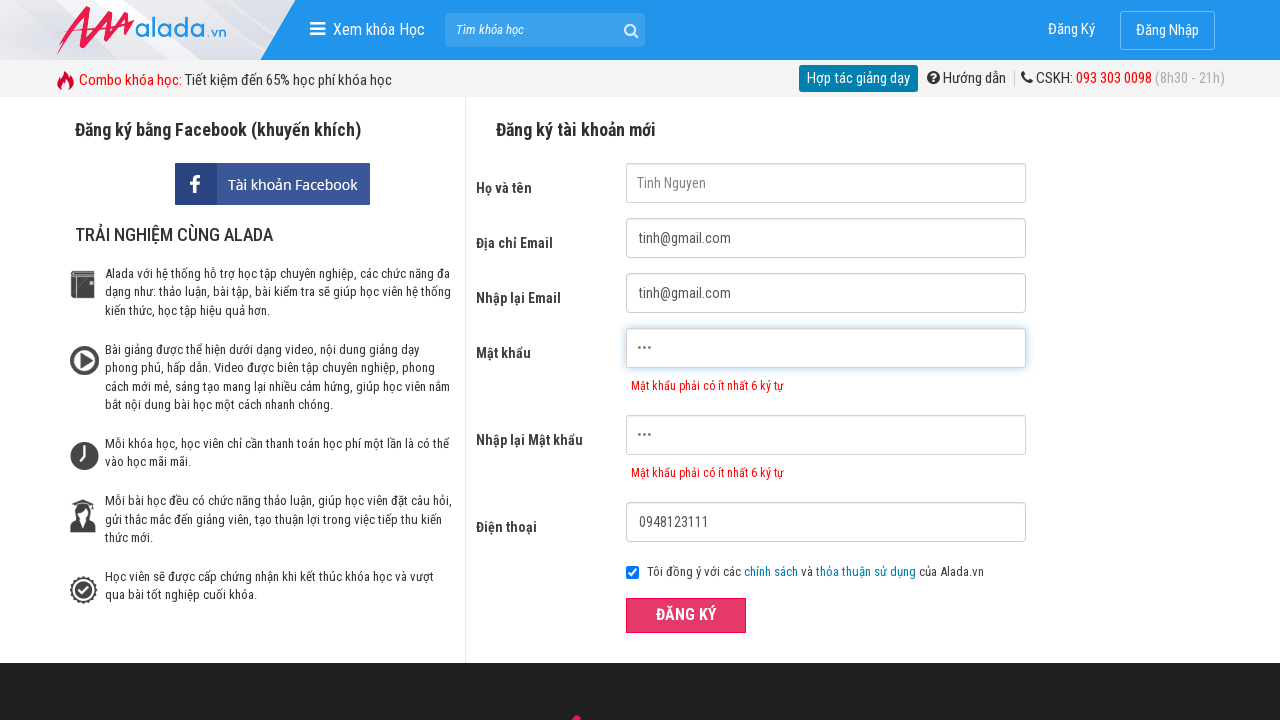

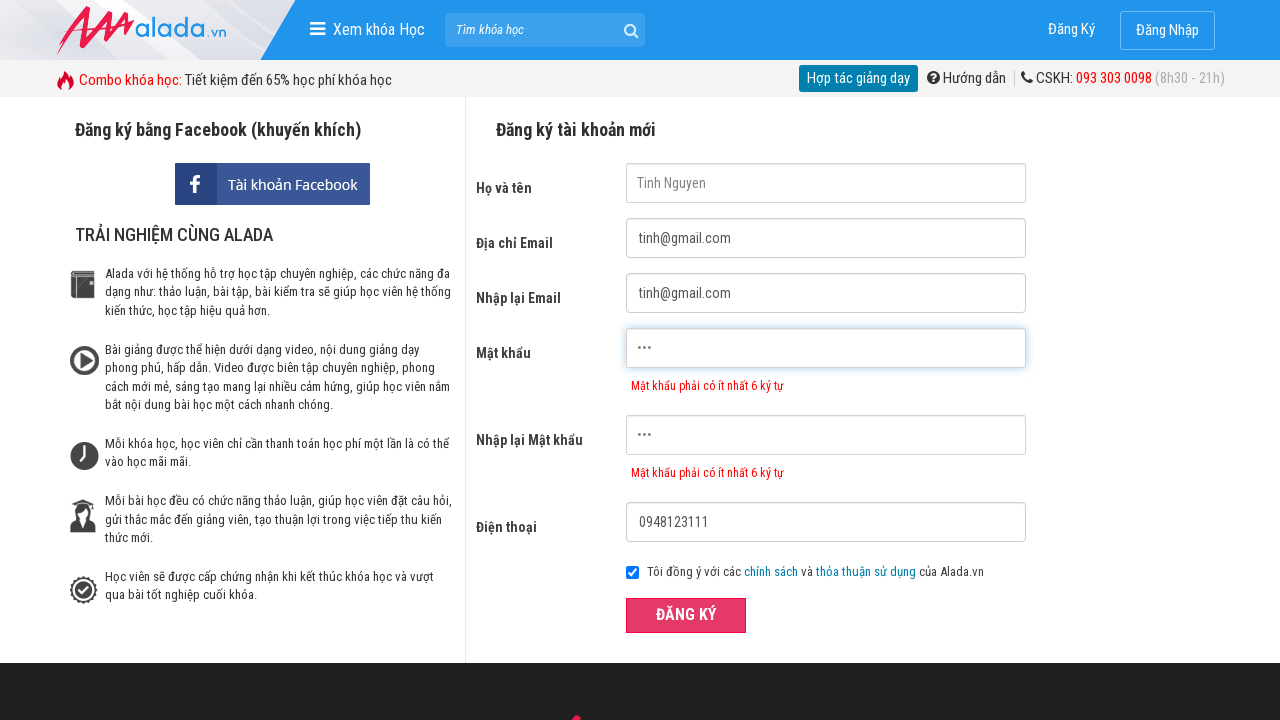